Tests browser window management by maximizing the window, minimizing it, and then maximizing again on the Flipkart homepage.

Starting URL: https://www.flipkart.com/

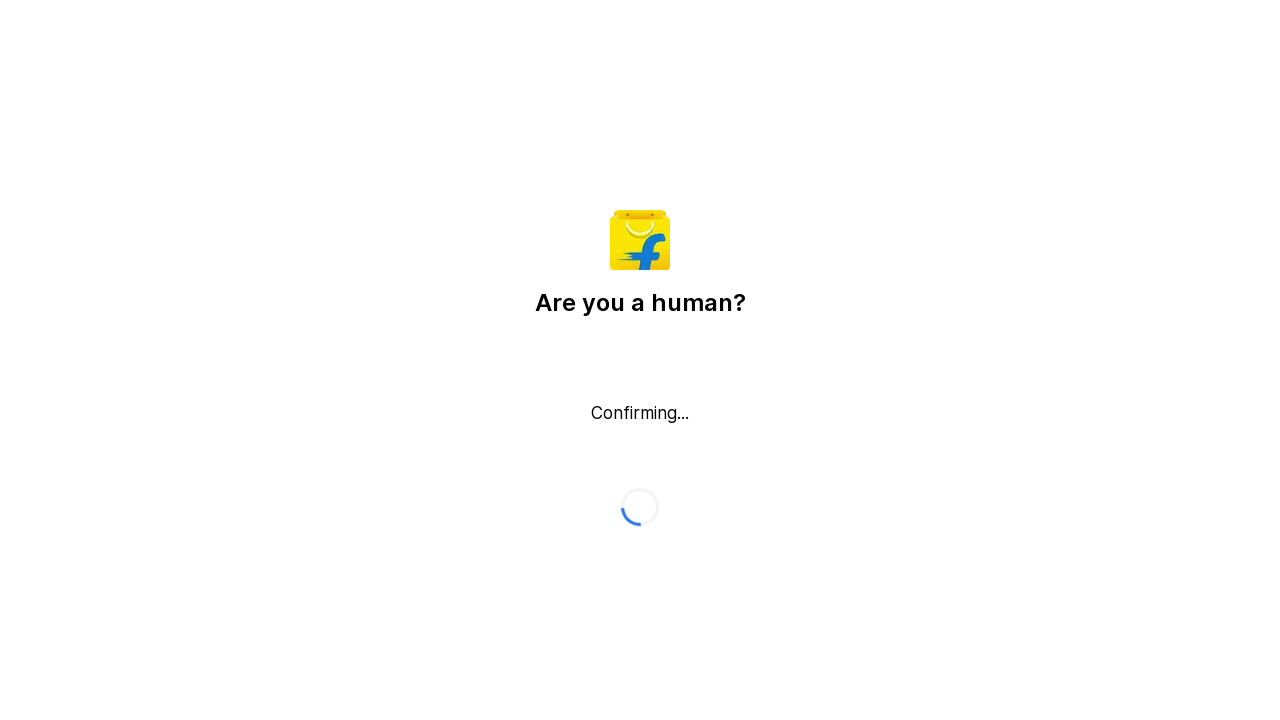

Navigated to Flipkart homepage
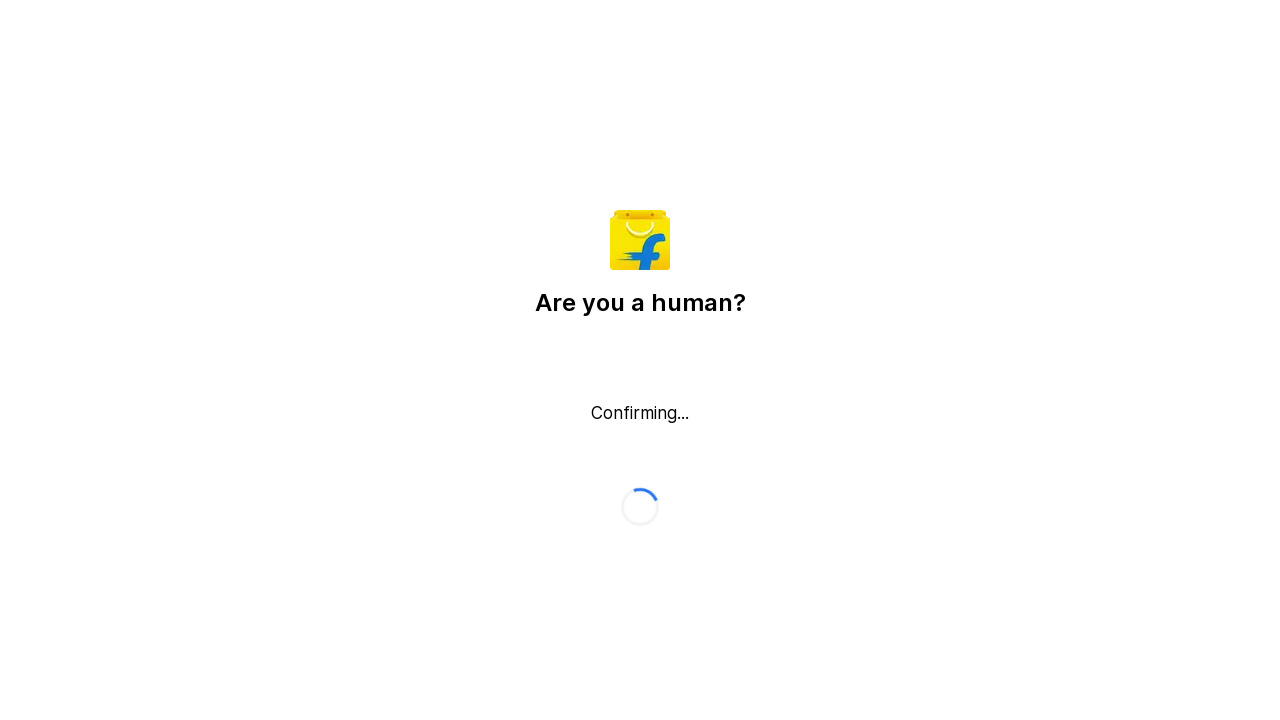

Maximized browser window to 1920x1080
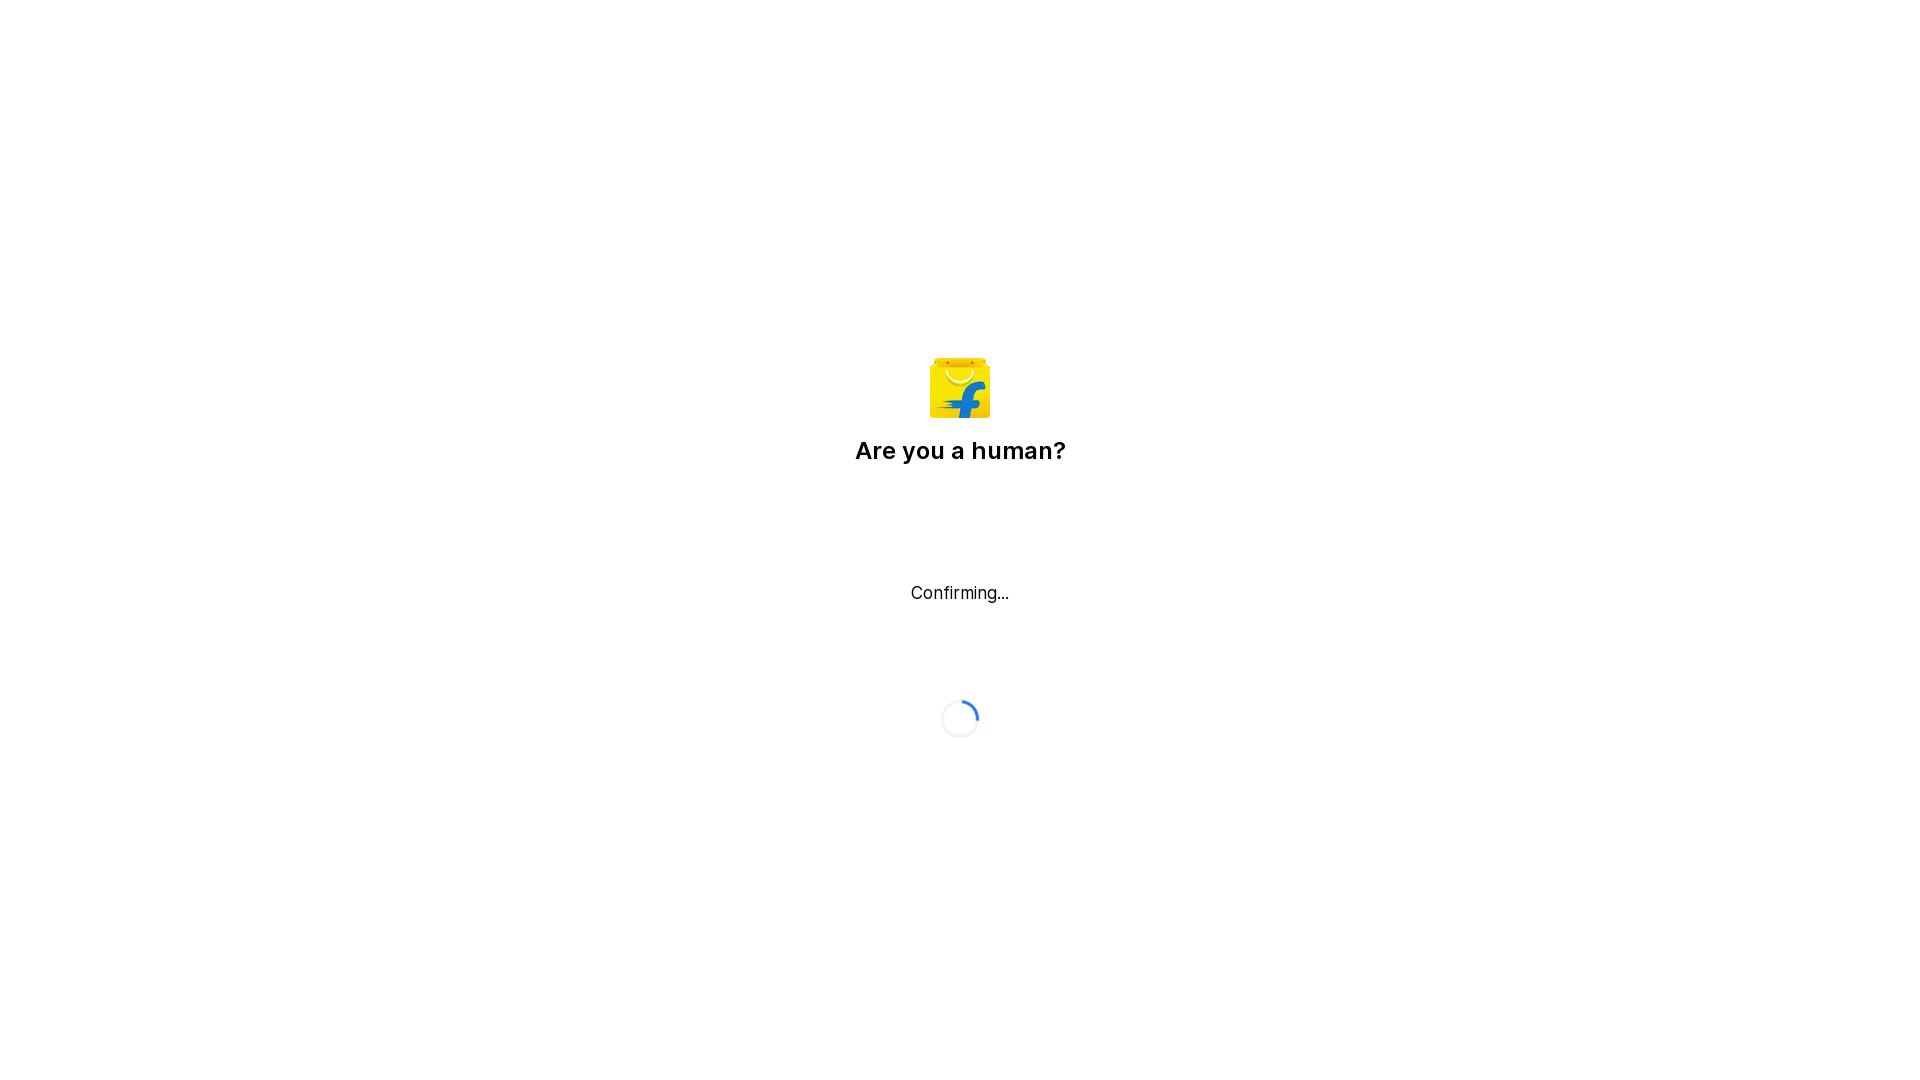

Minimized browser window to 800x600
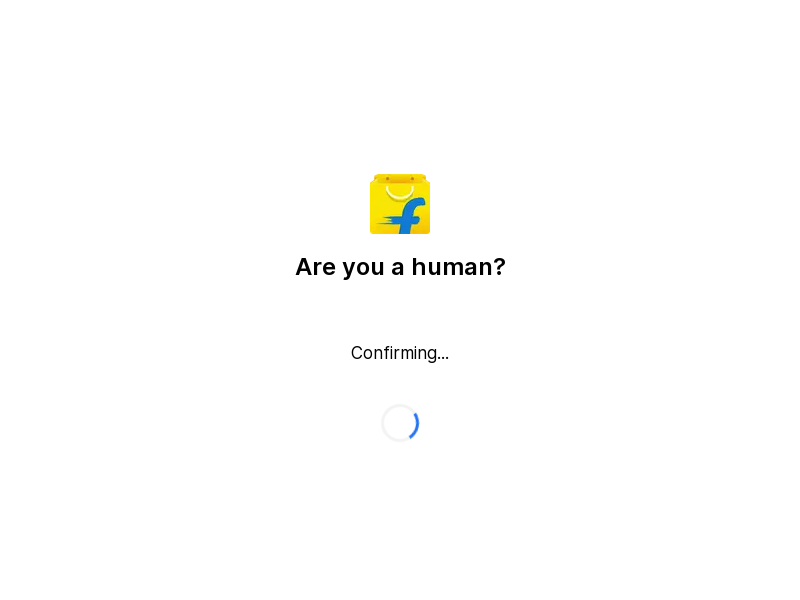

Maximized browser window again to 1920x1080
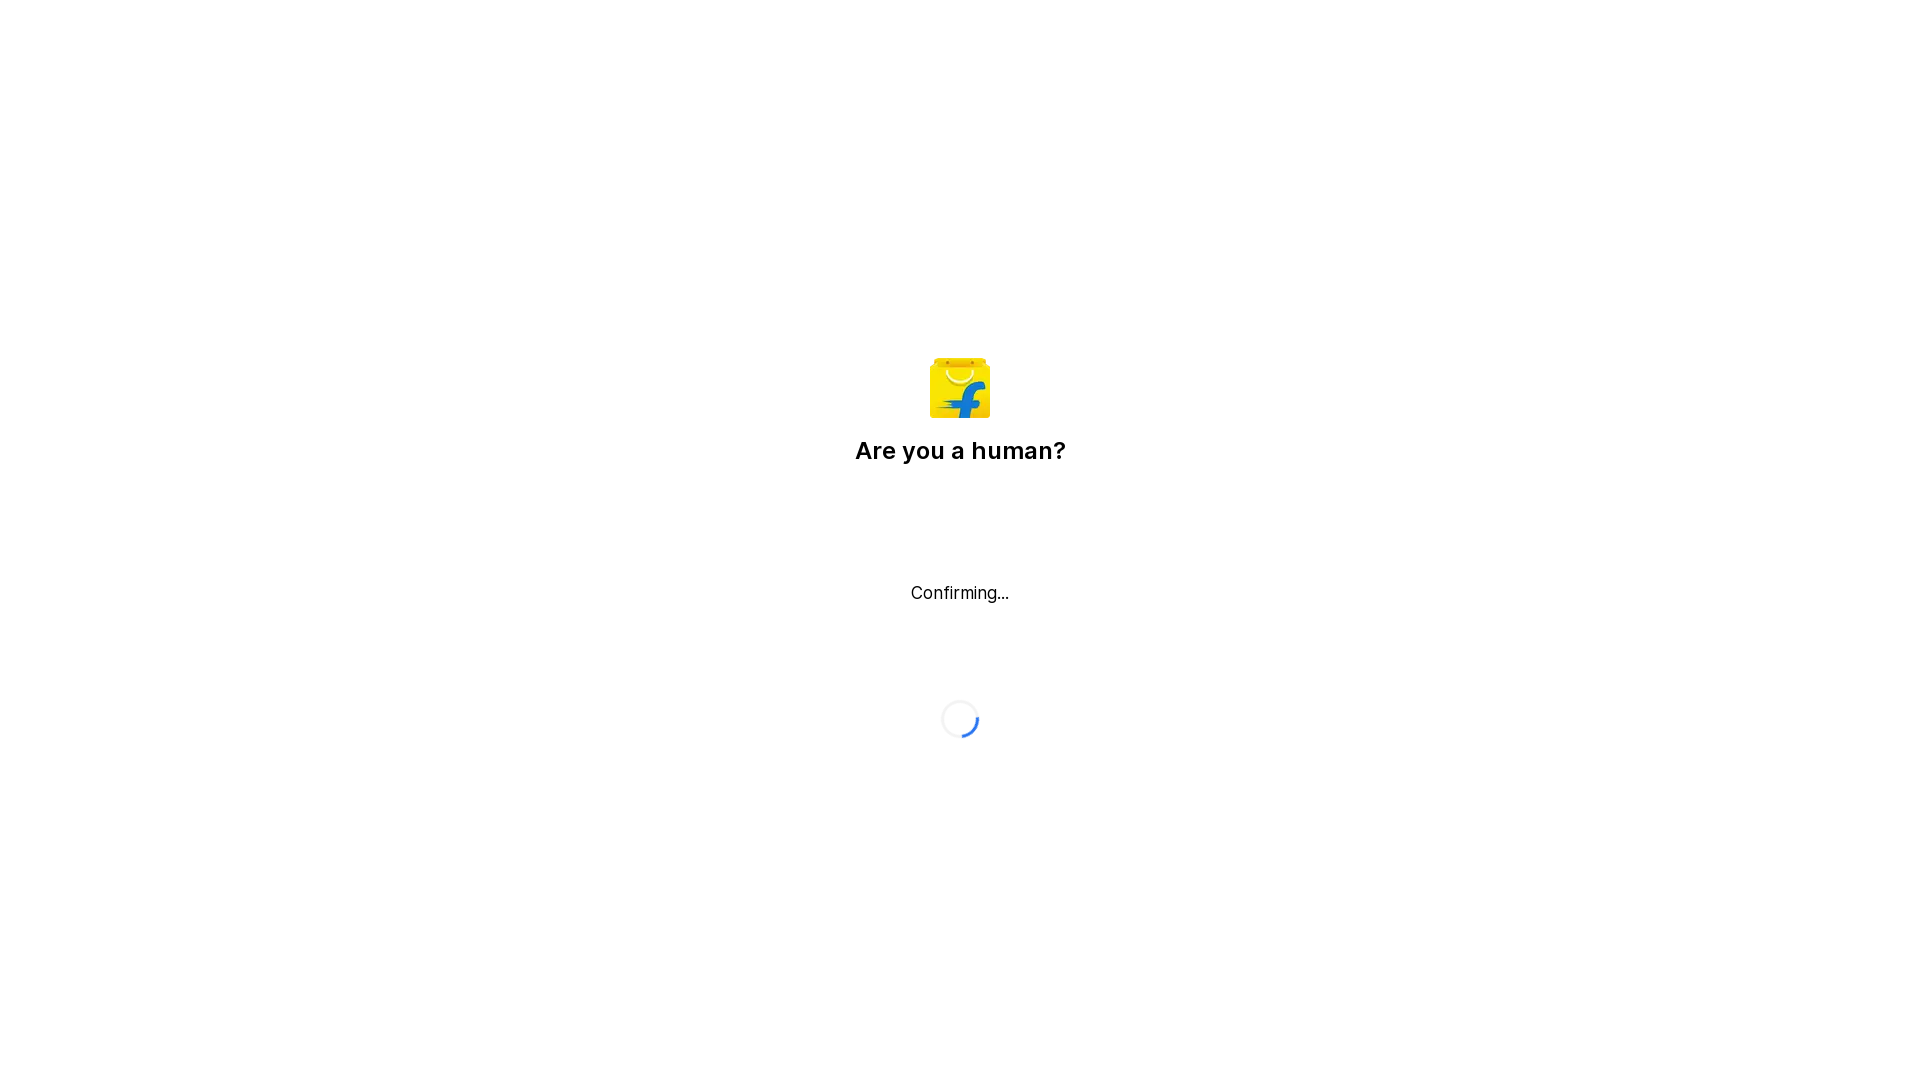

Waited 1 second to observe window changes
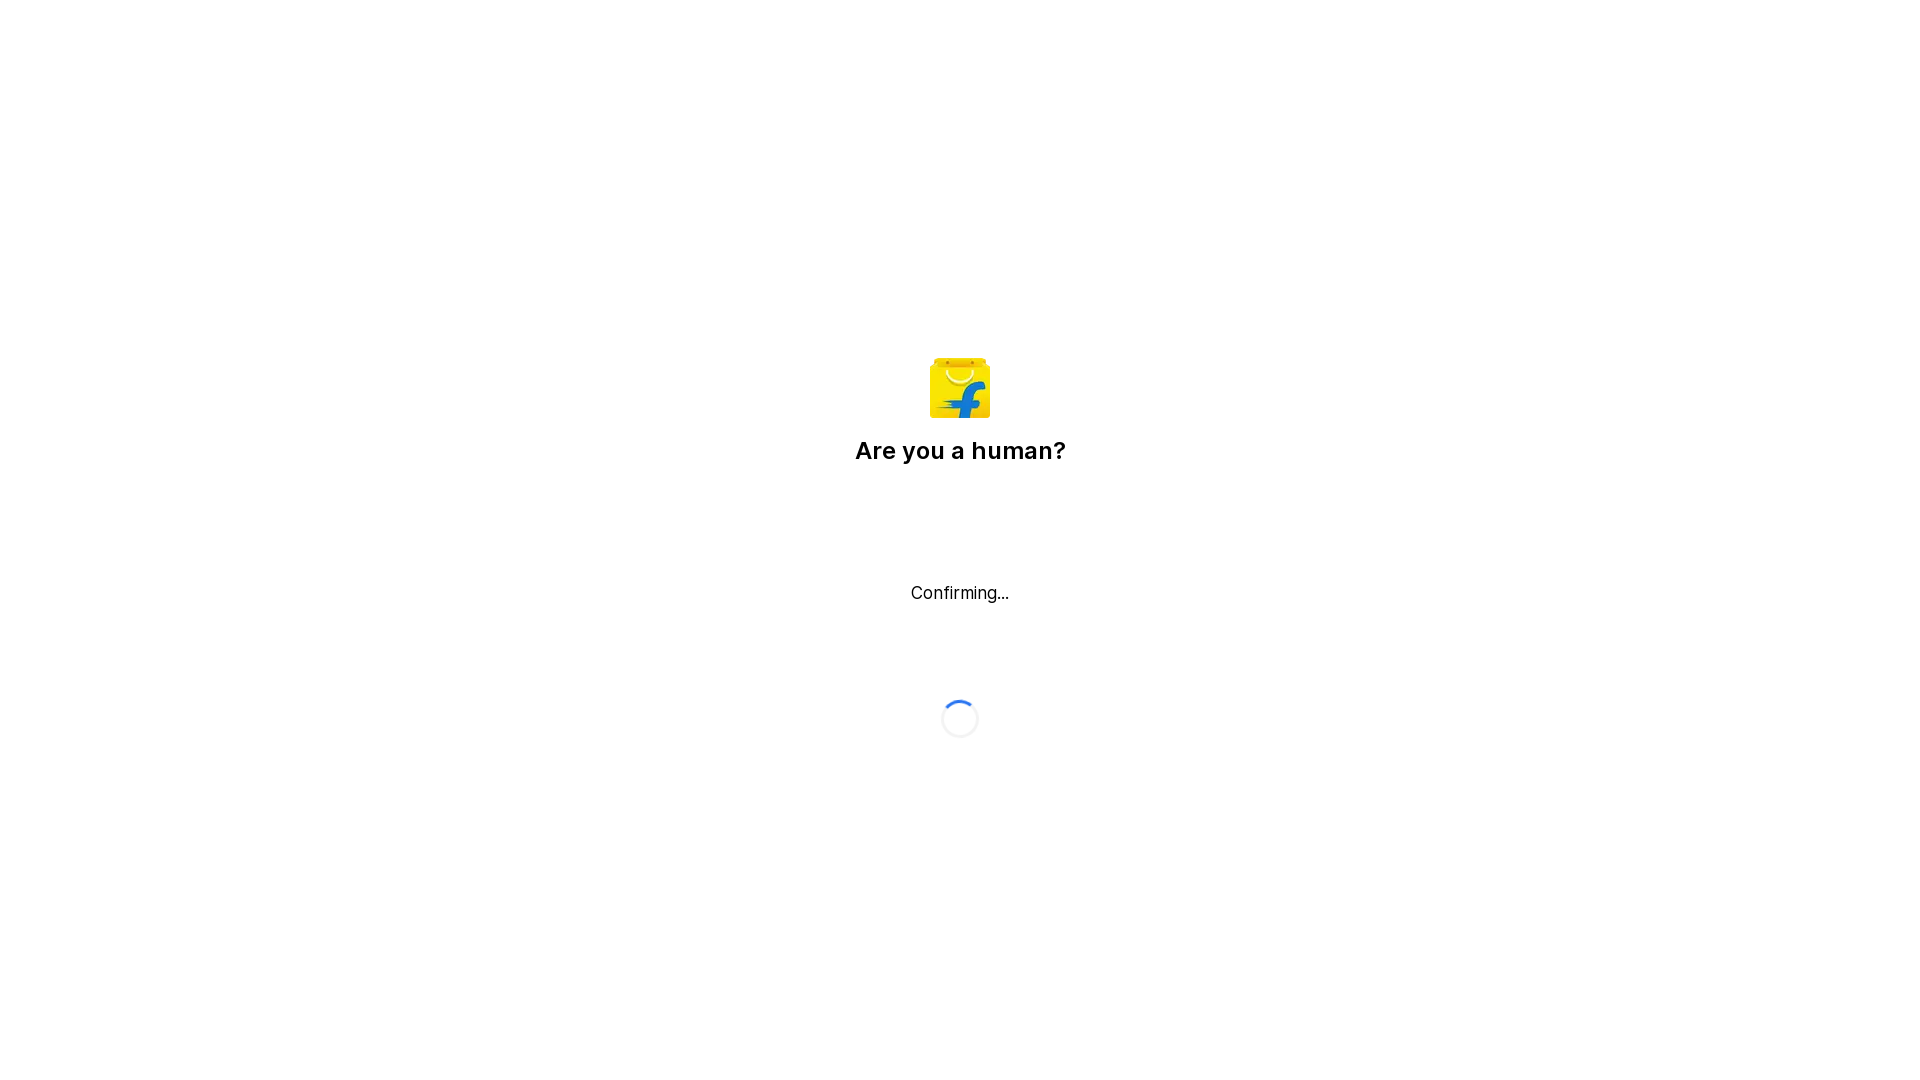

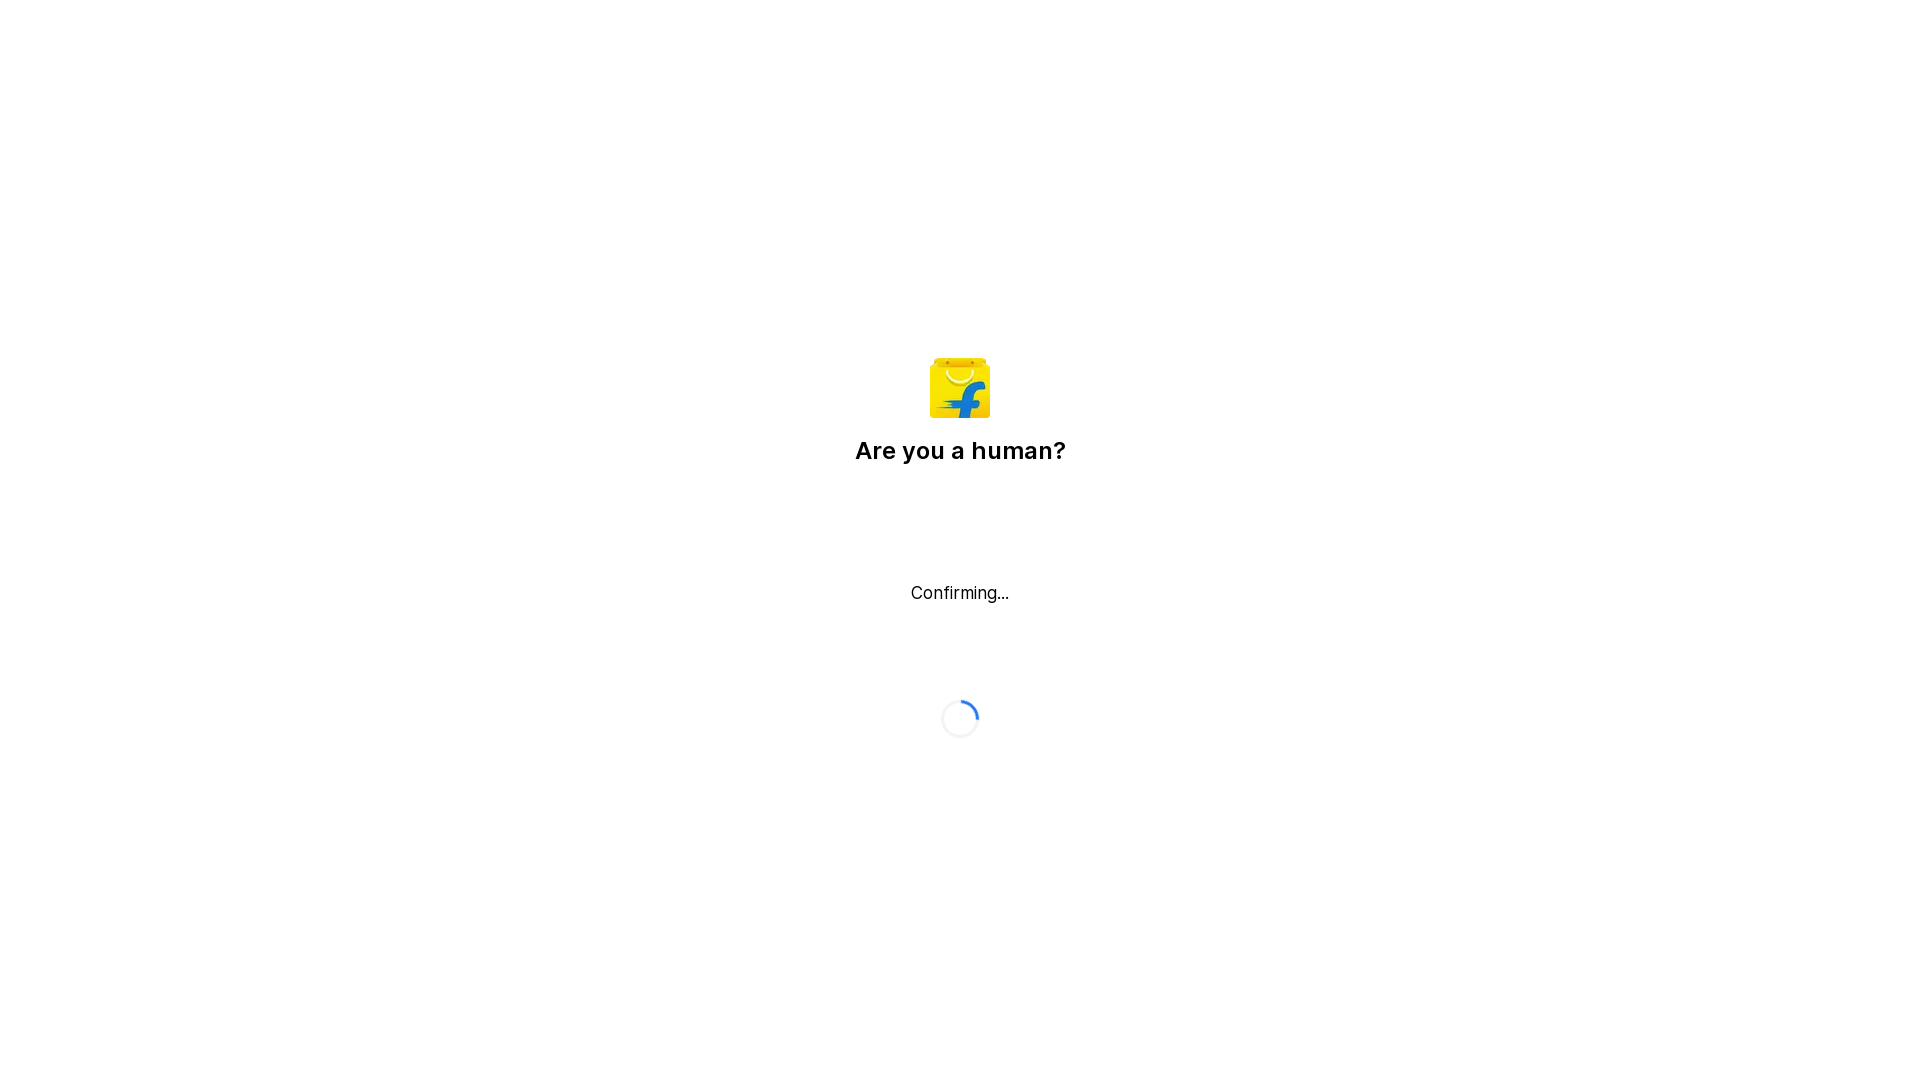